Opens a popup by clicking a button, verifies the popup message appears, closes it, and verifies it disappears

Starting URL: https://thefreerangetester.github.io/sandbox-automation-testing/

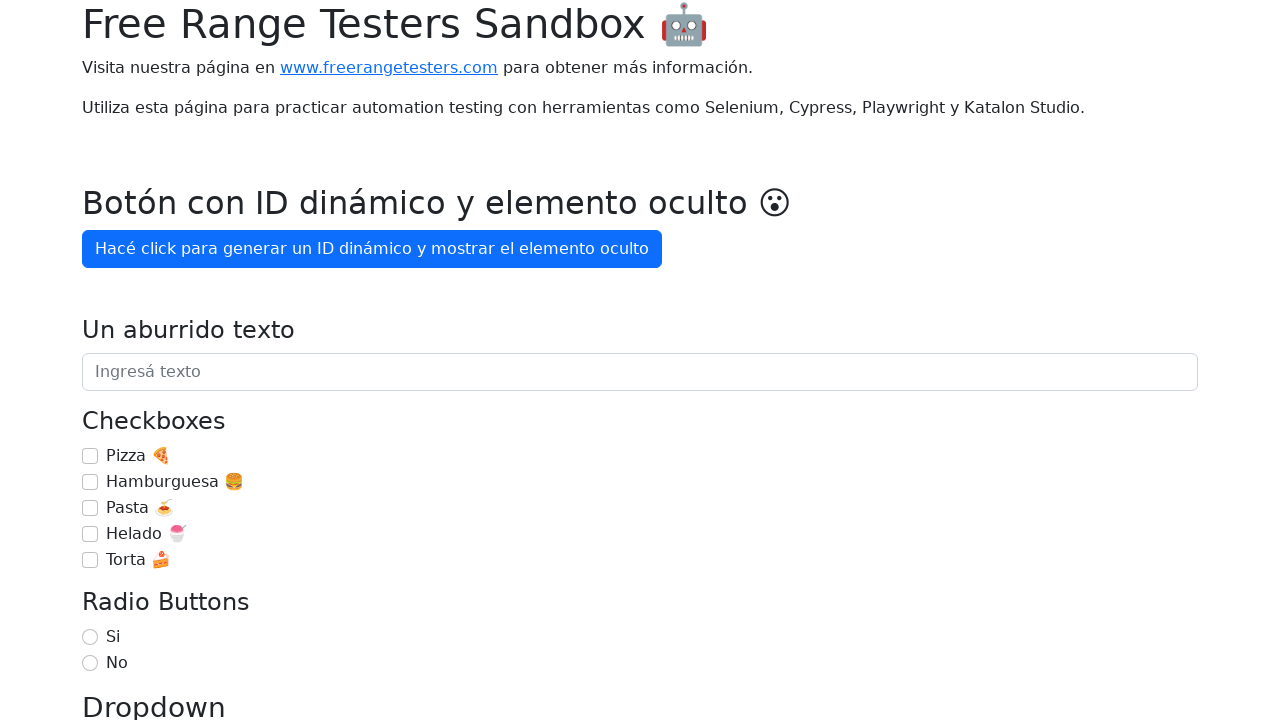

Clicked 'Mostrar popup' button to open popup at (154, 361) on internal:role=button[name="Mostrar popup"i]
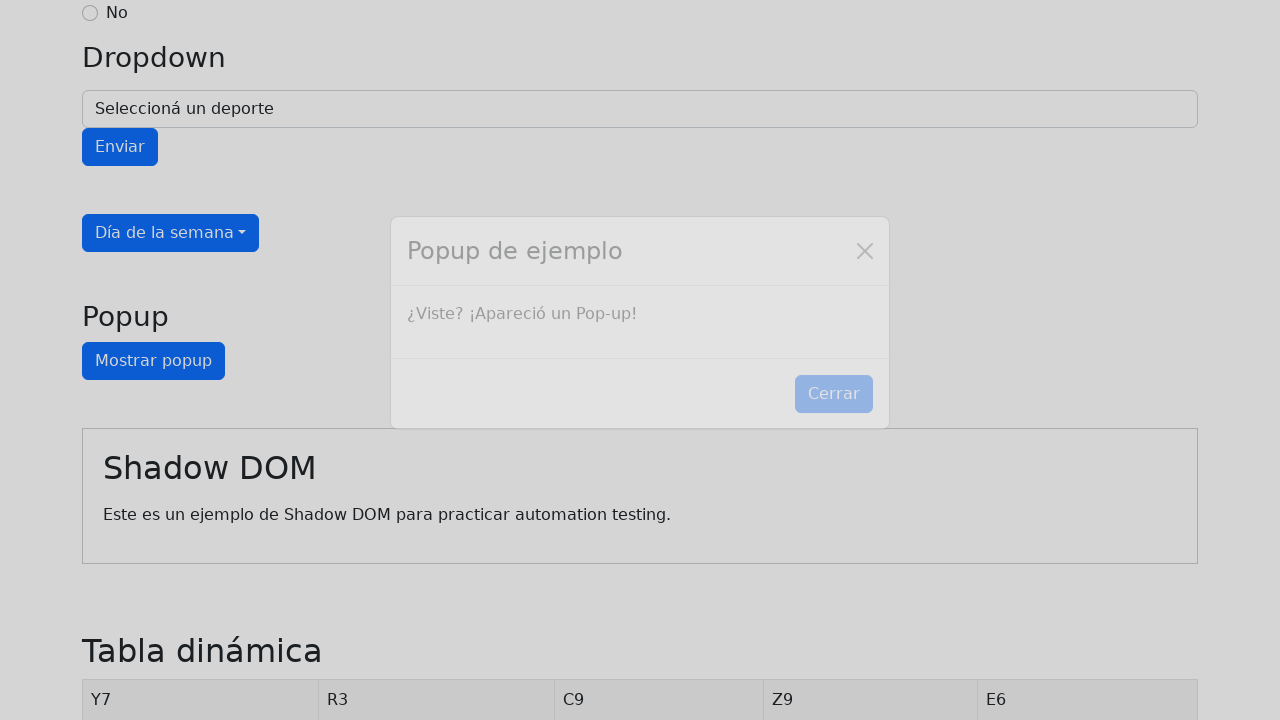

Verified popup message '¿Viste? ¡Apareció un Pop-up!' is visible
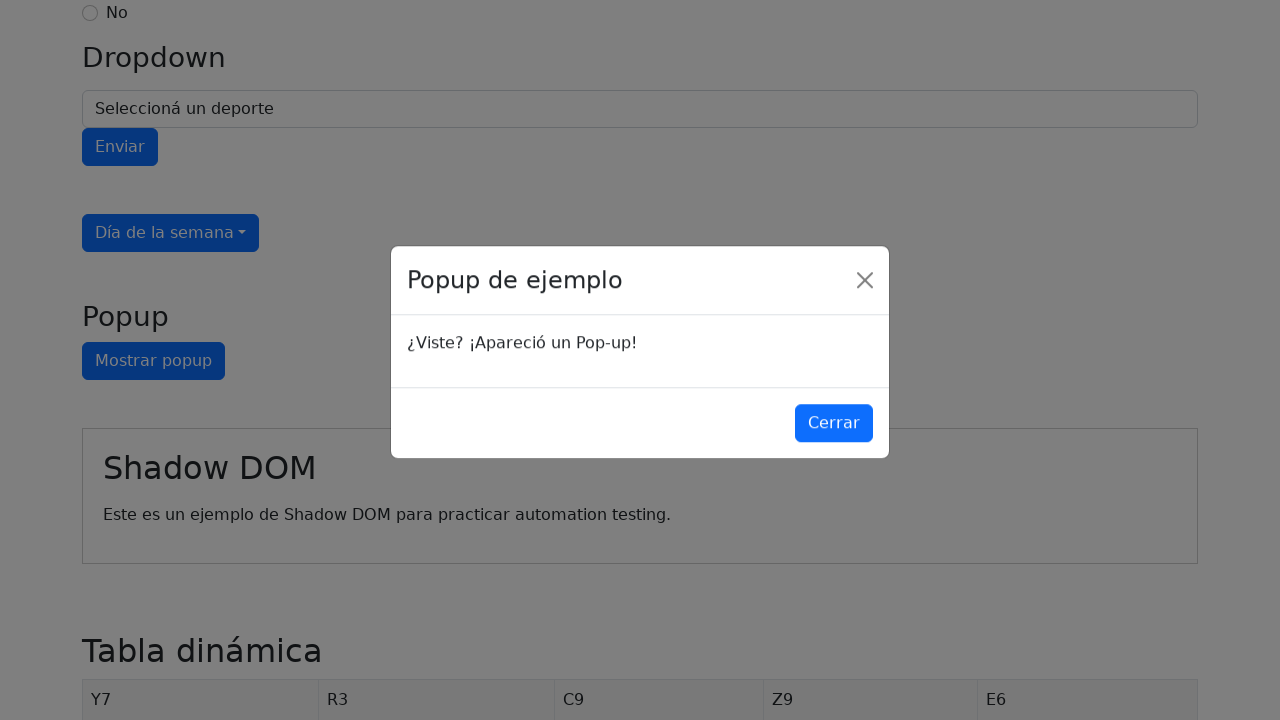

Clicked 'Cerrar' button to close popup at (834, 431) on internal:role=button[name="Cerrar"i]
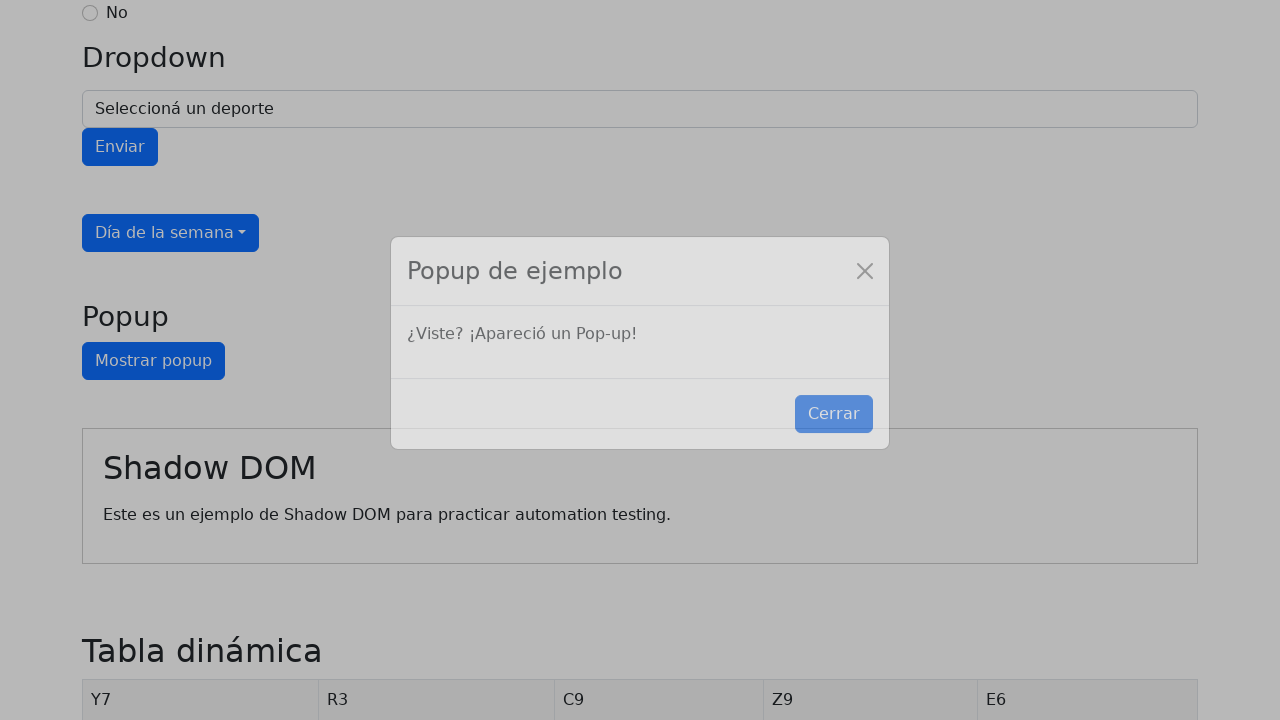

Verified popup message is no longer visible after closing
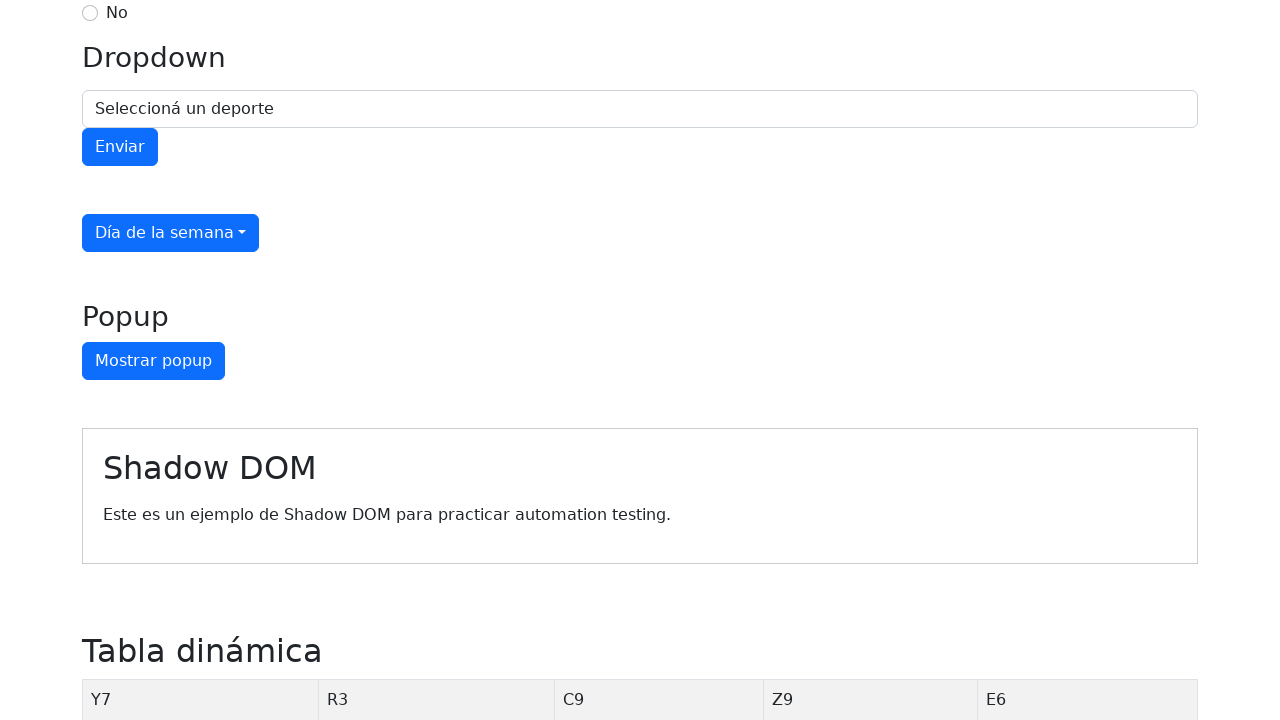

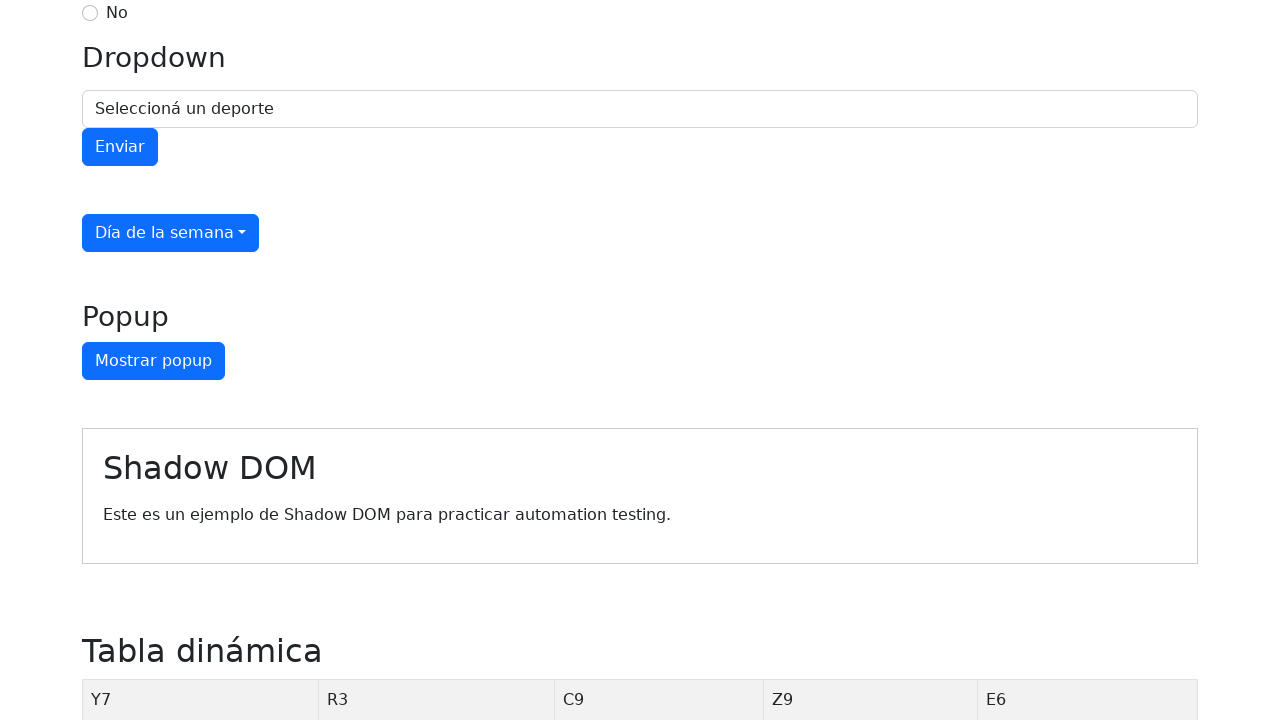